Tests drag and drop functionality within an iframe on the jQuery UI demo page by dragging an element and dropping it onto a target

Starting URL: https://jqueryui.com/droppable/

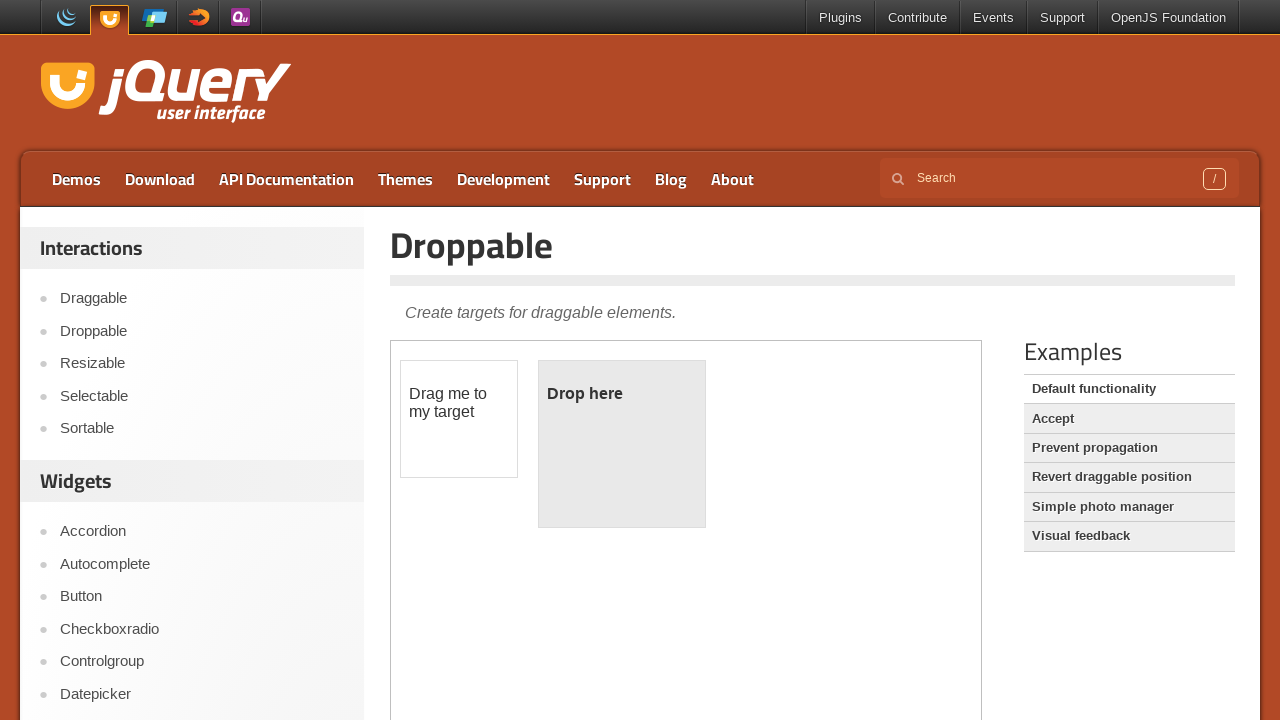

Navigated to jQuery UI droppable demo page
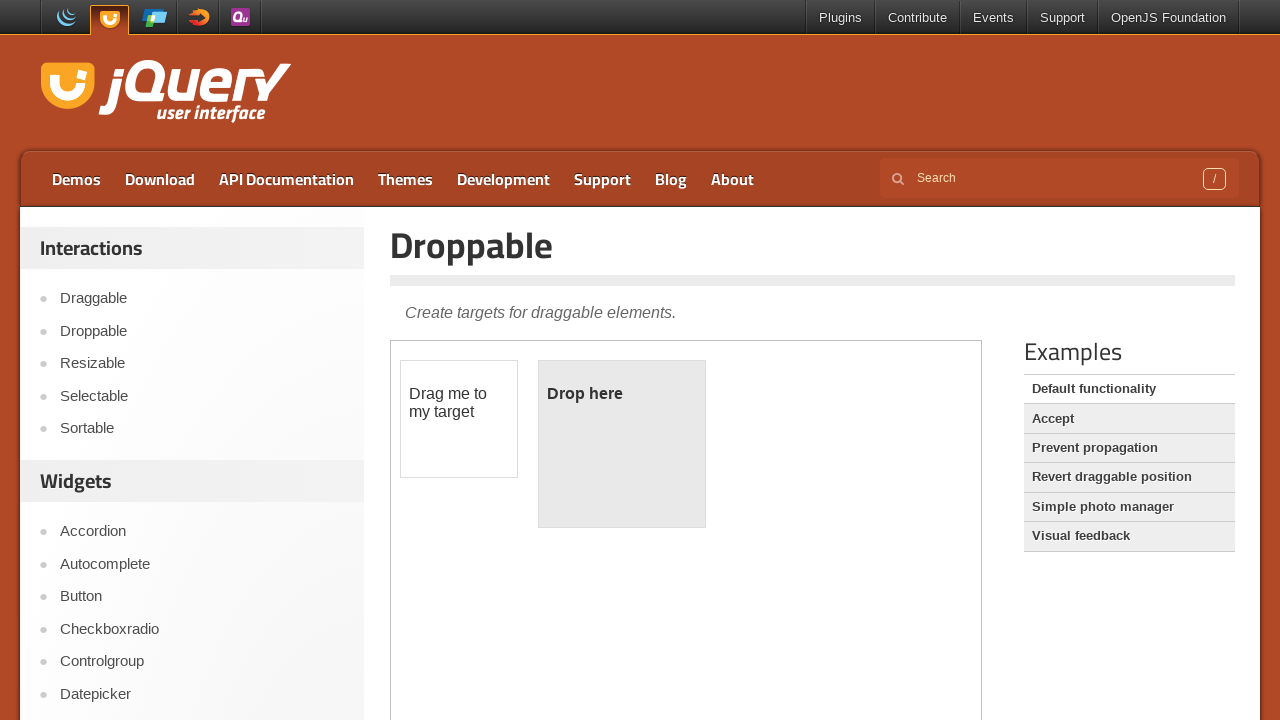

Located the demo iframe
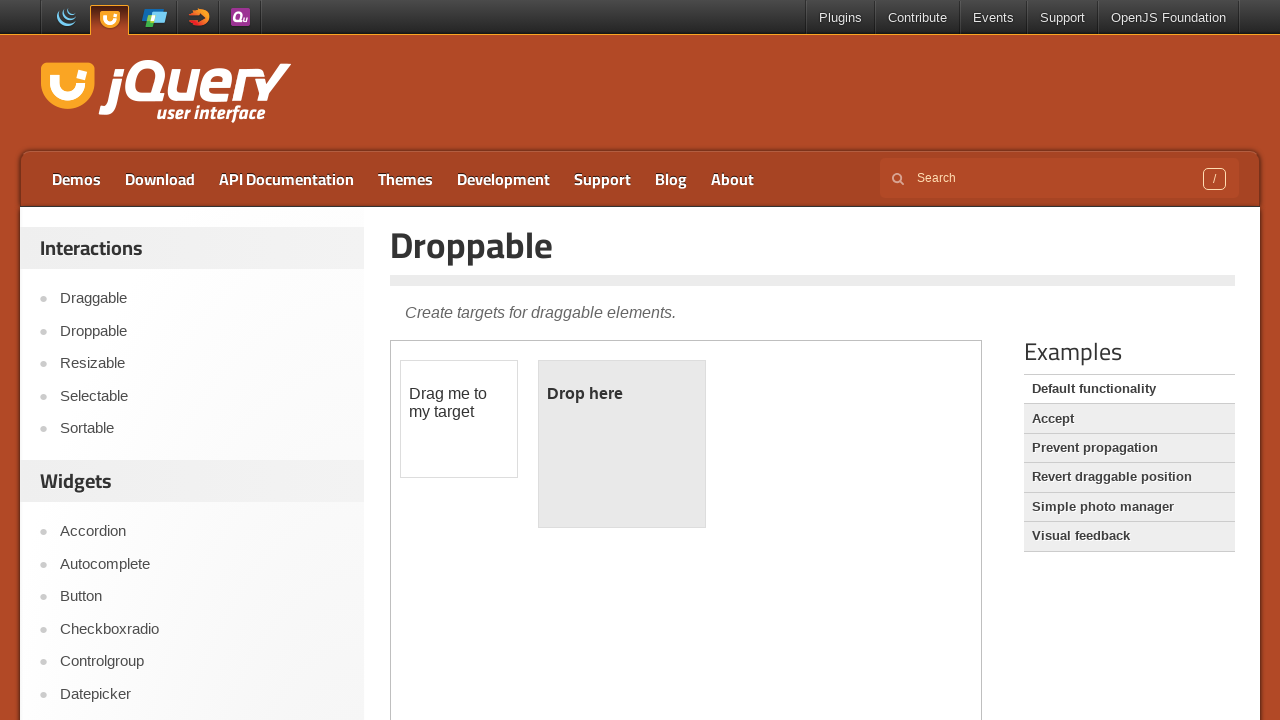

Located draggable element within iframe
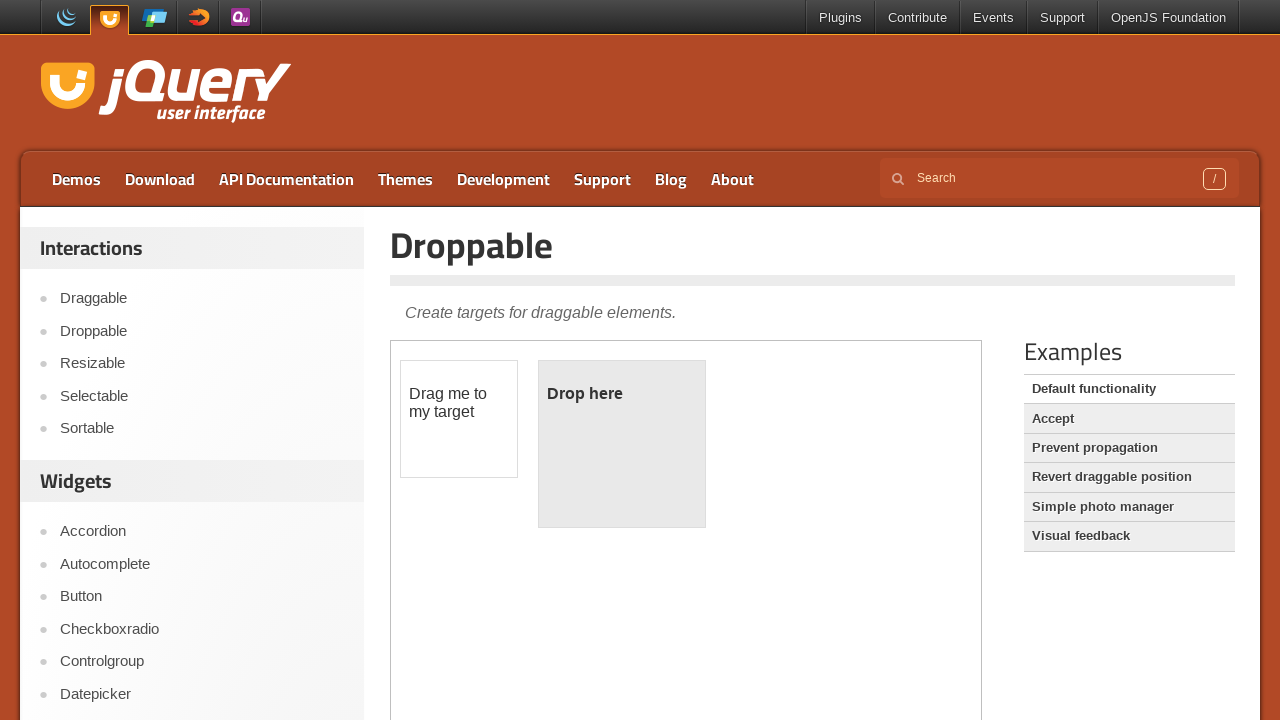

Located droppable target element within iframe
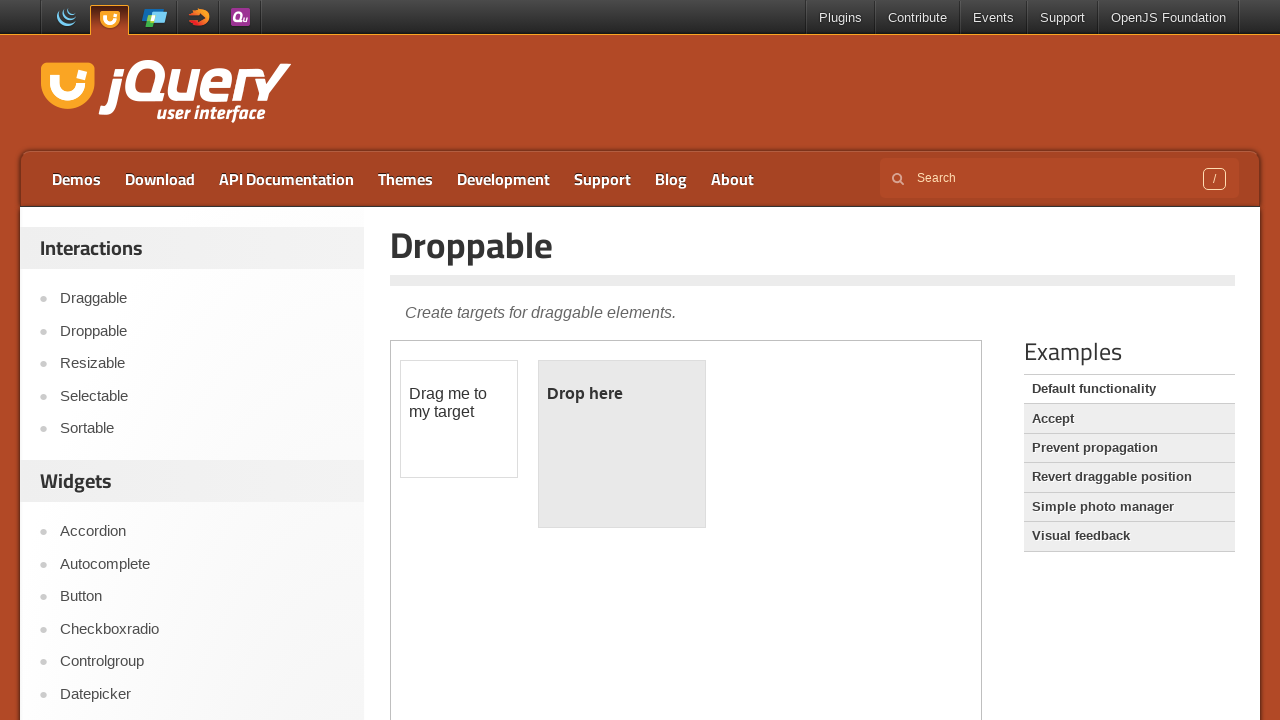

Dragged draggable element and dropped it onto droppable target at (622, 444)
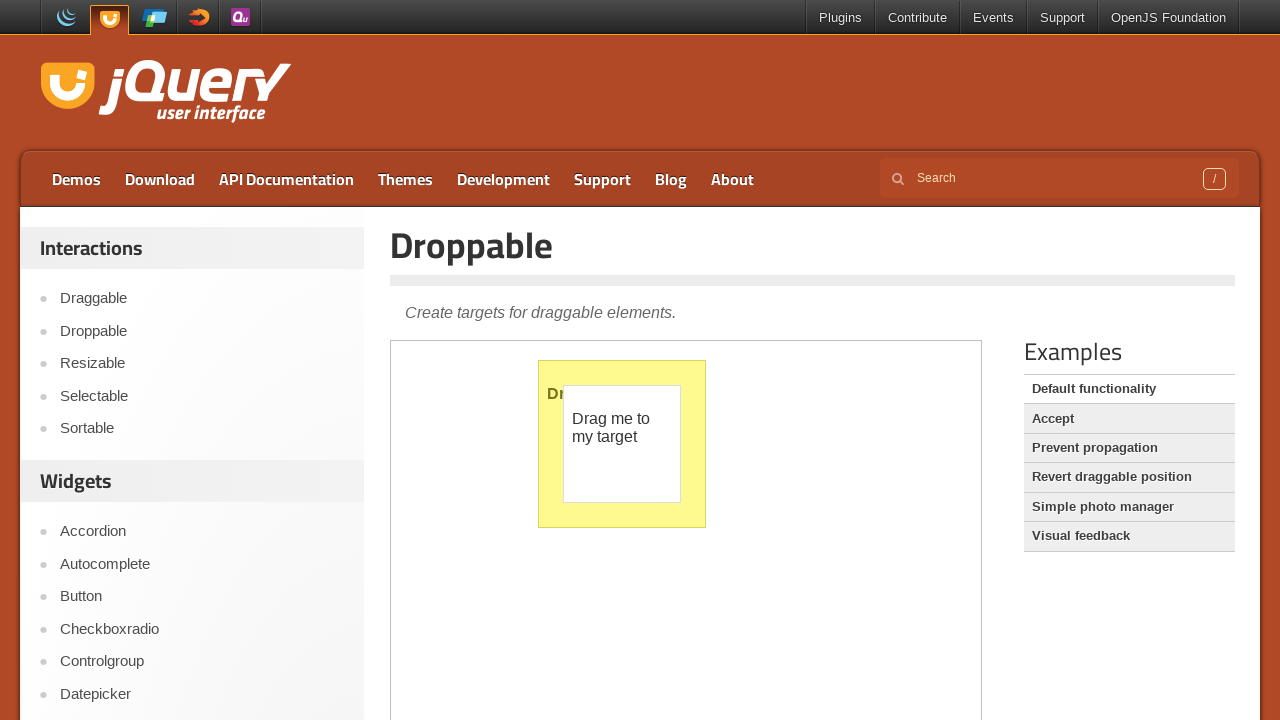

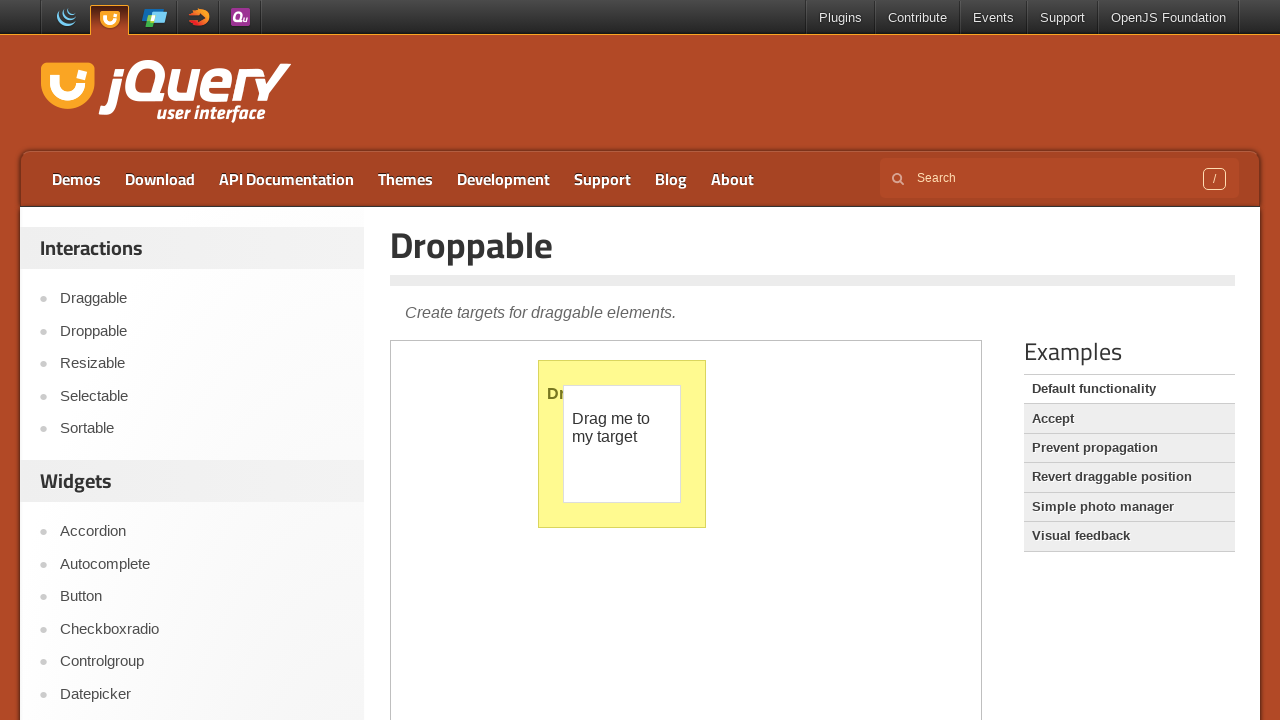